Tests dropdown functionality by selecting different options from a dropdown menu and verifying the selections are properly applied

Starting URL: http://the-internet.herokuapp.com/dropdown

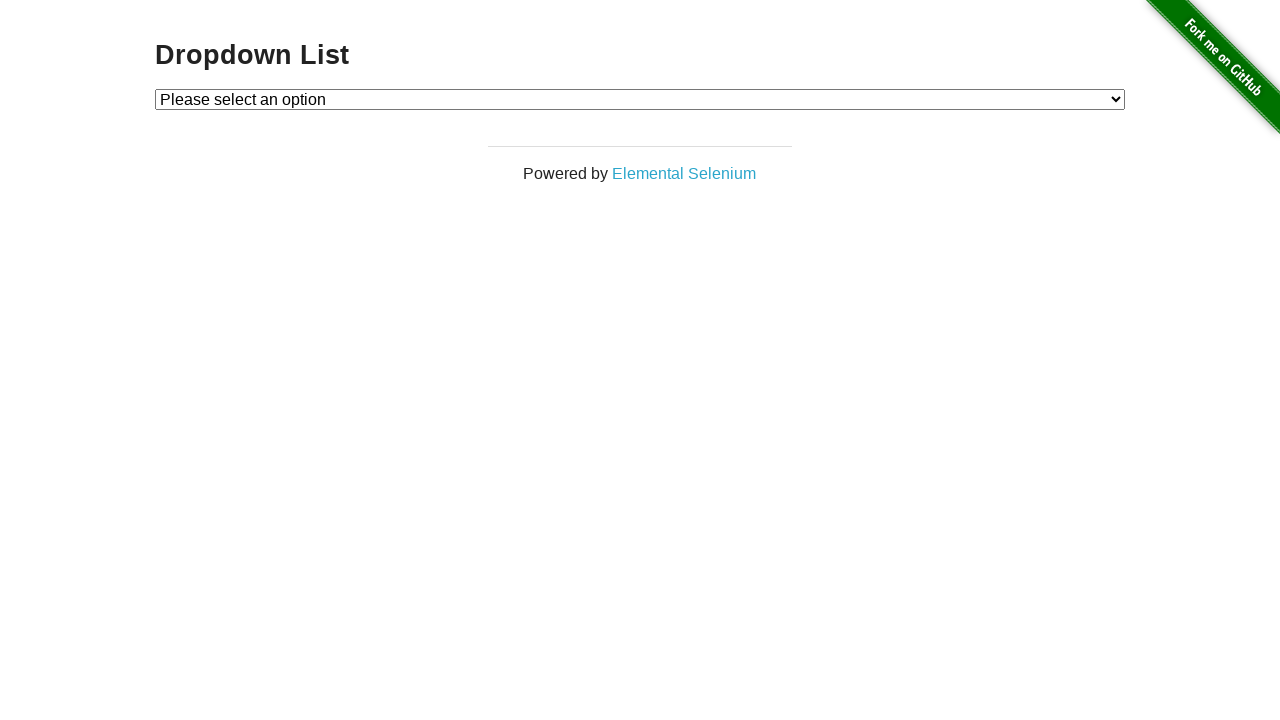

Selected Option 1 from dropdown menu on #dropdown
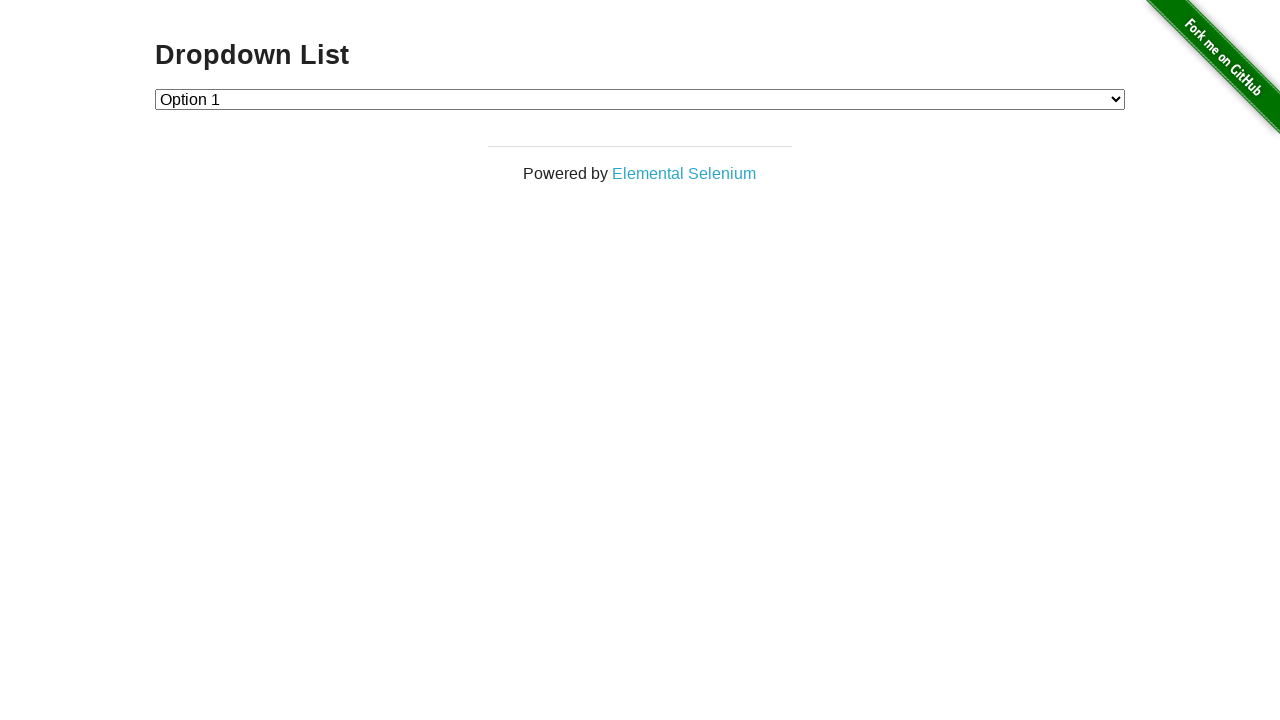

Retrieved current dropdown selection value
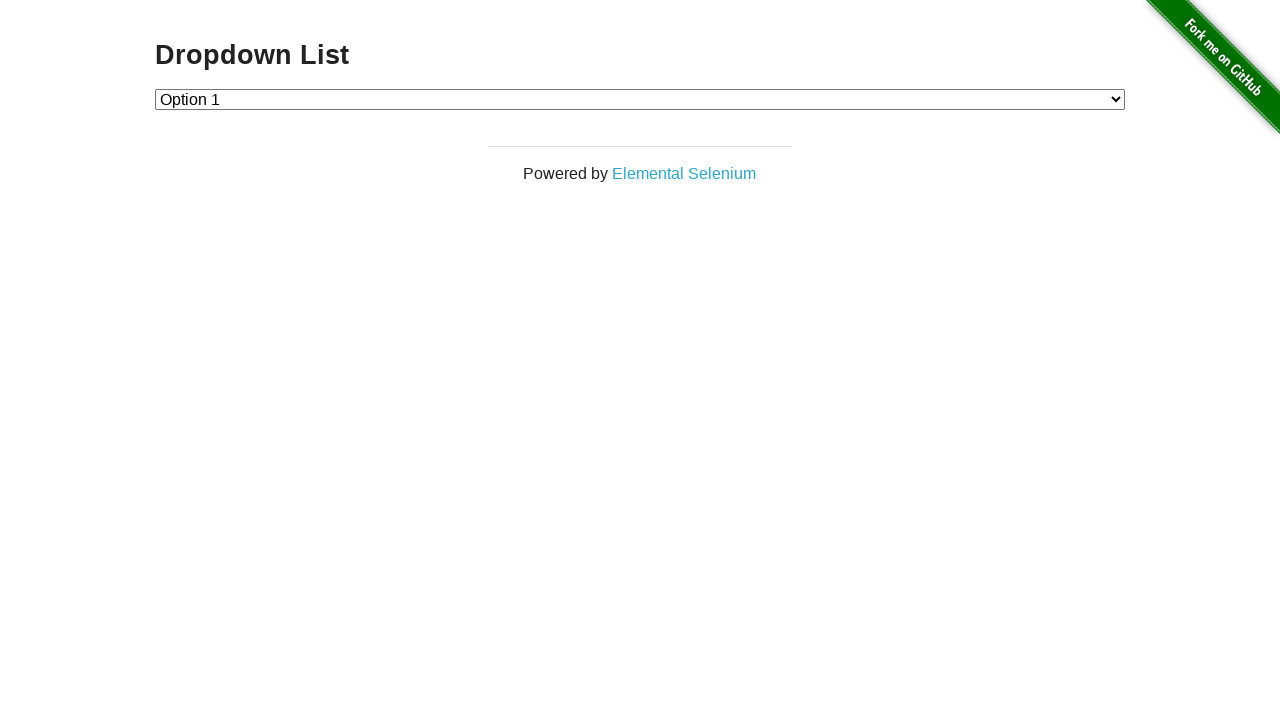

Verified that Option 1 is correctly selected
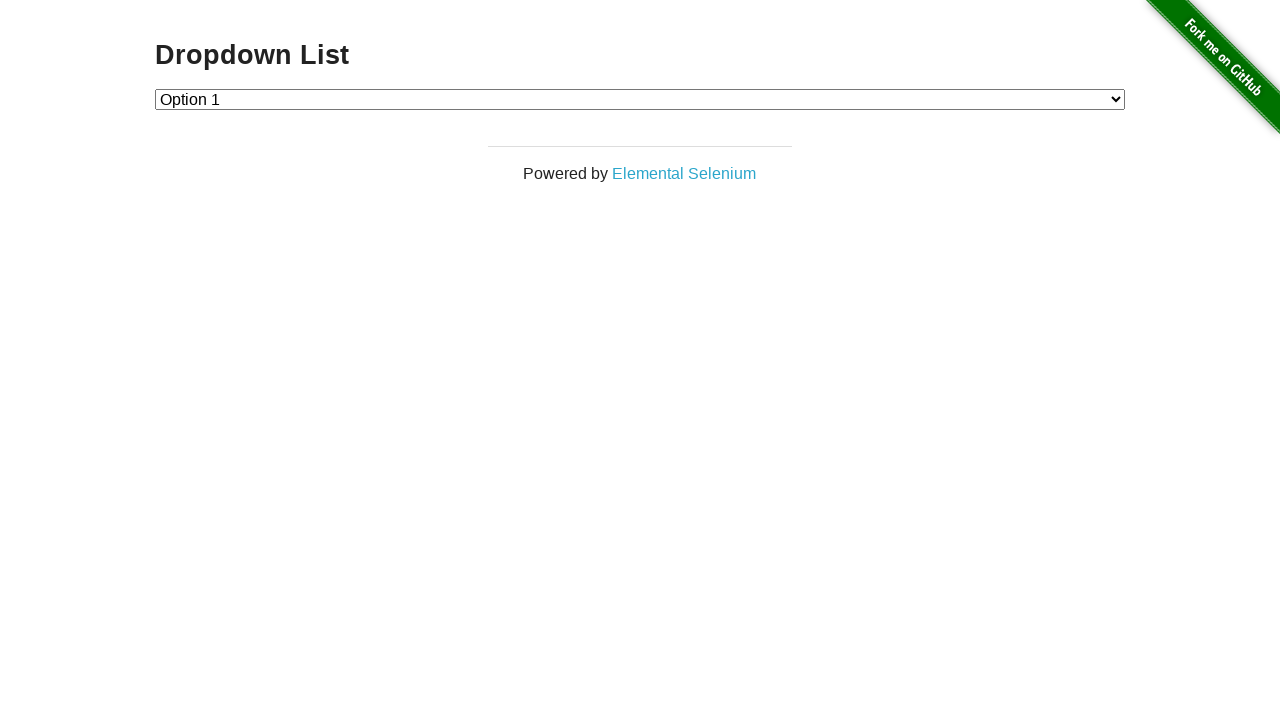

Selected Option 2 from dropdown menu on #dropdown
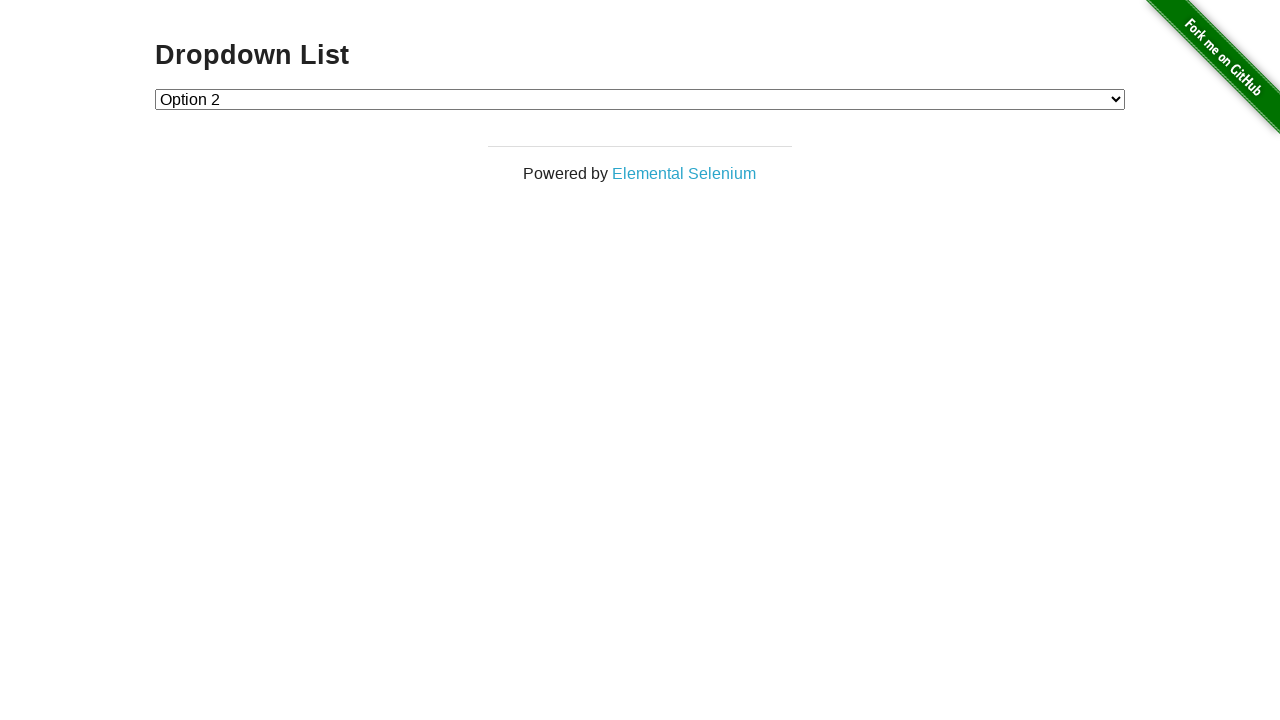

Retrieved current dropdown selection value
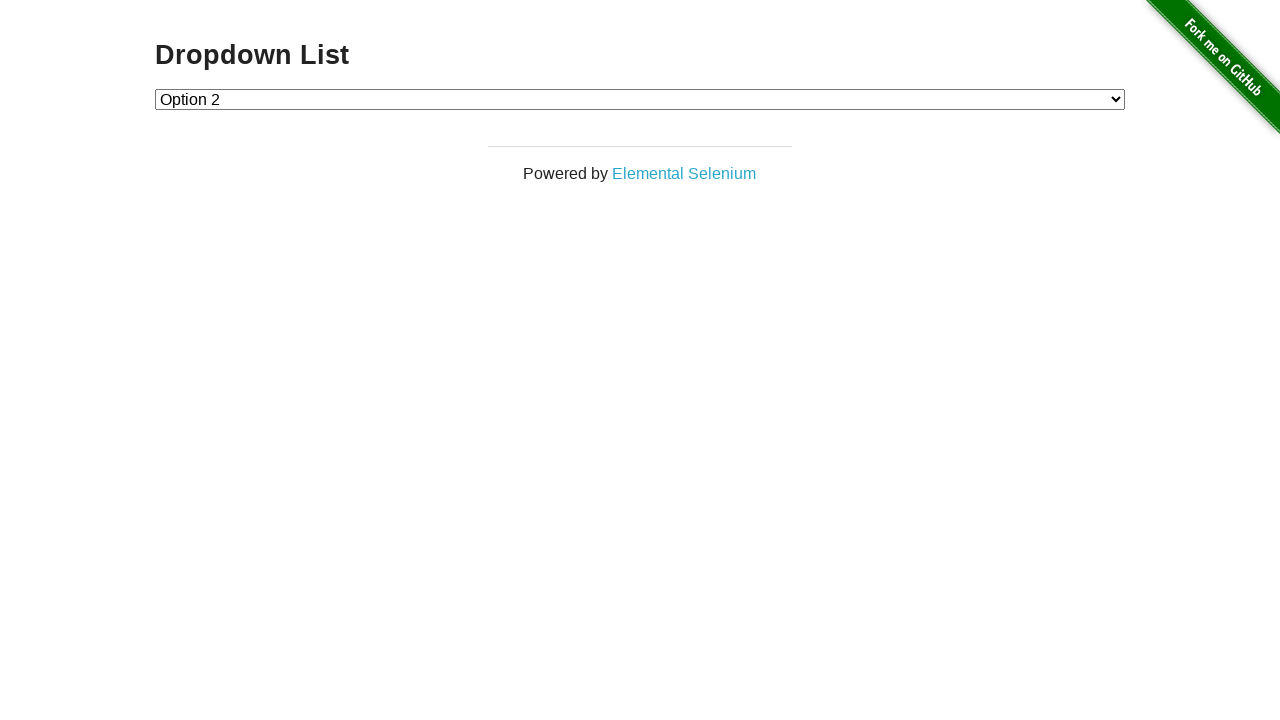

Verified that Option 2 is correctly selected
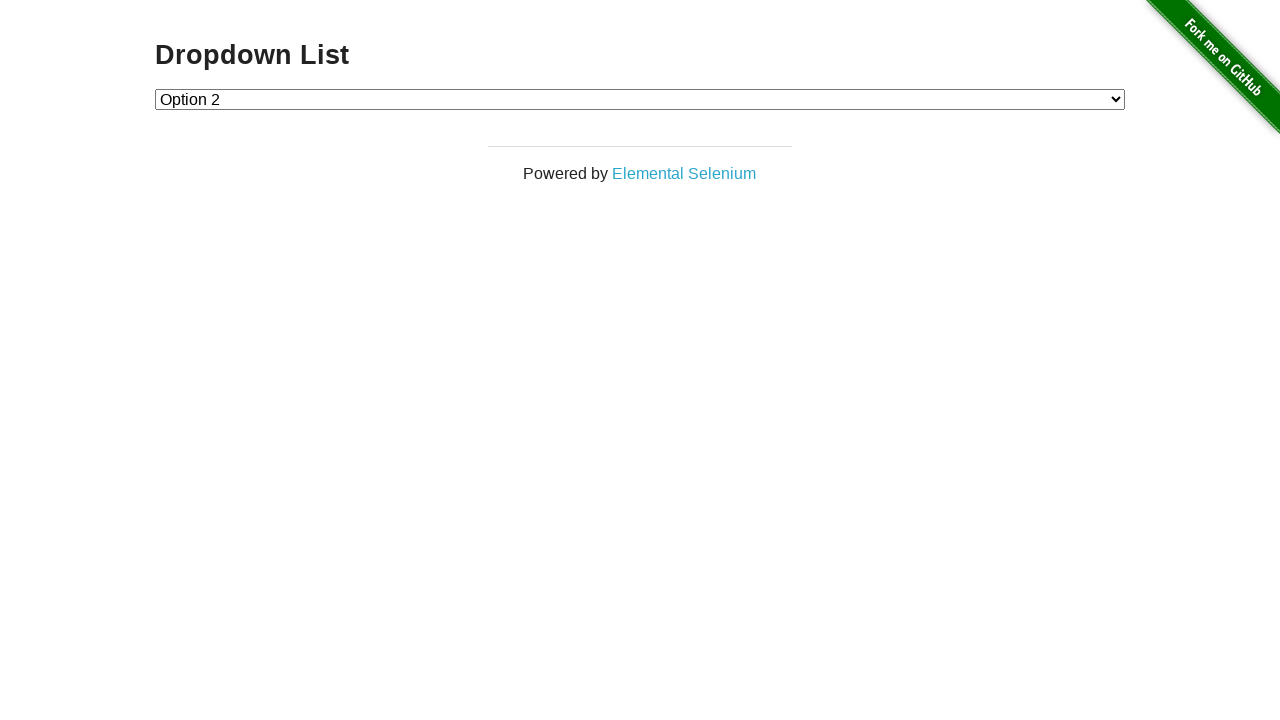

Counted the total number of options in the dropdown
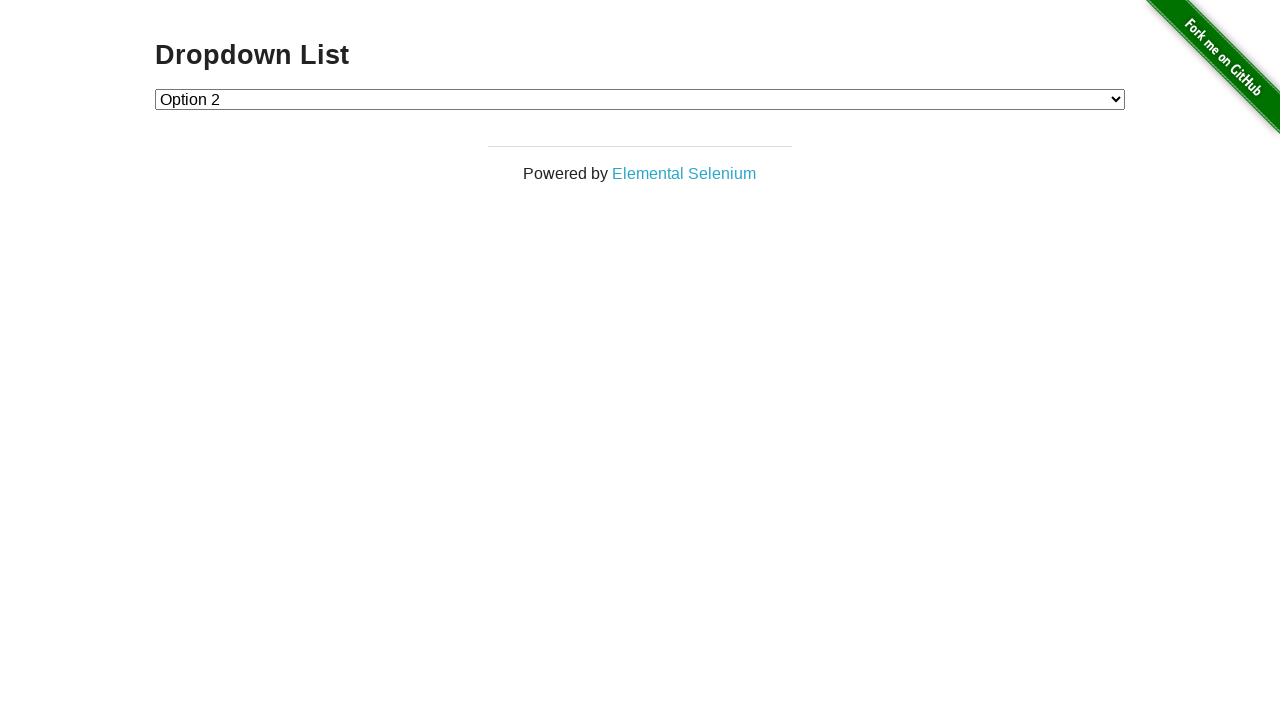

Verified that dropdown contains exactly 3 options
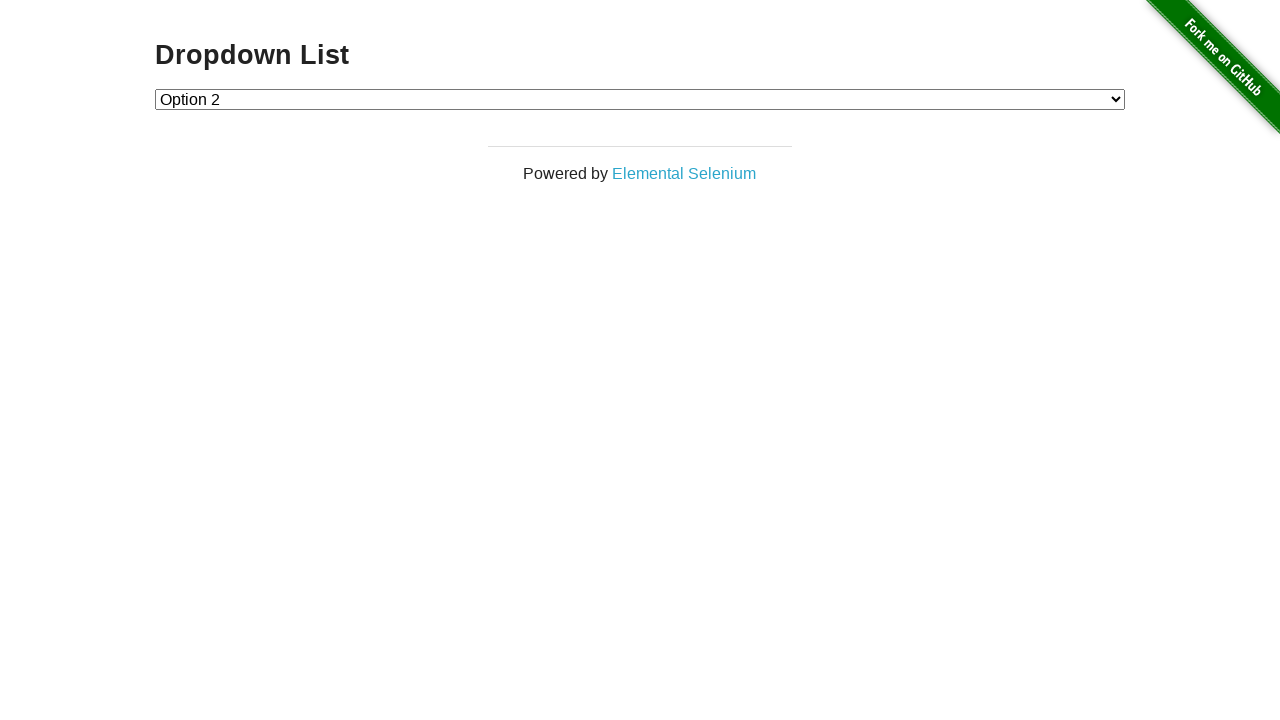

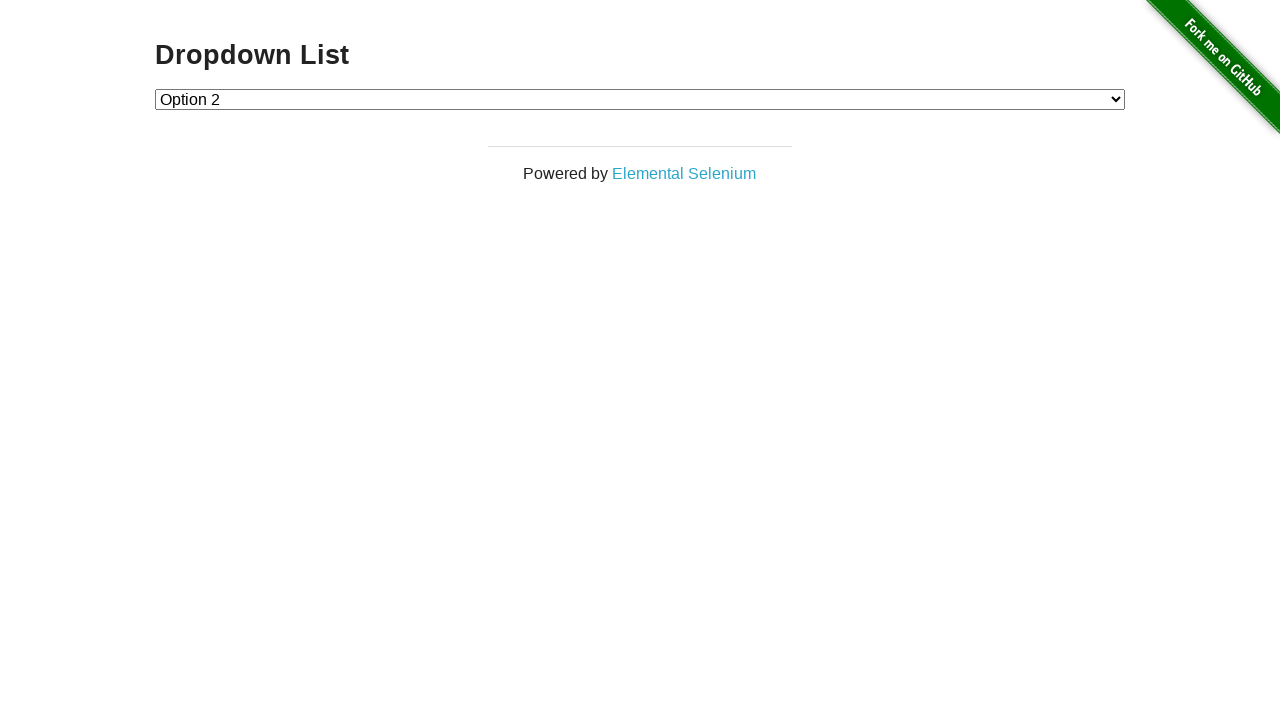